Tests the clear button functionality to ensure it resets the answer field

Starting URL: https://testsheepnz.github.io/BasicCalculator.html

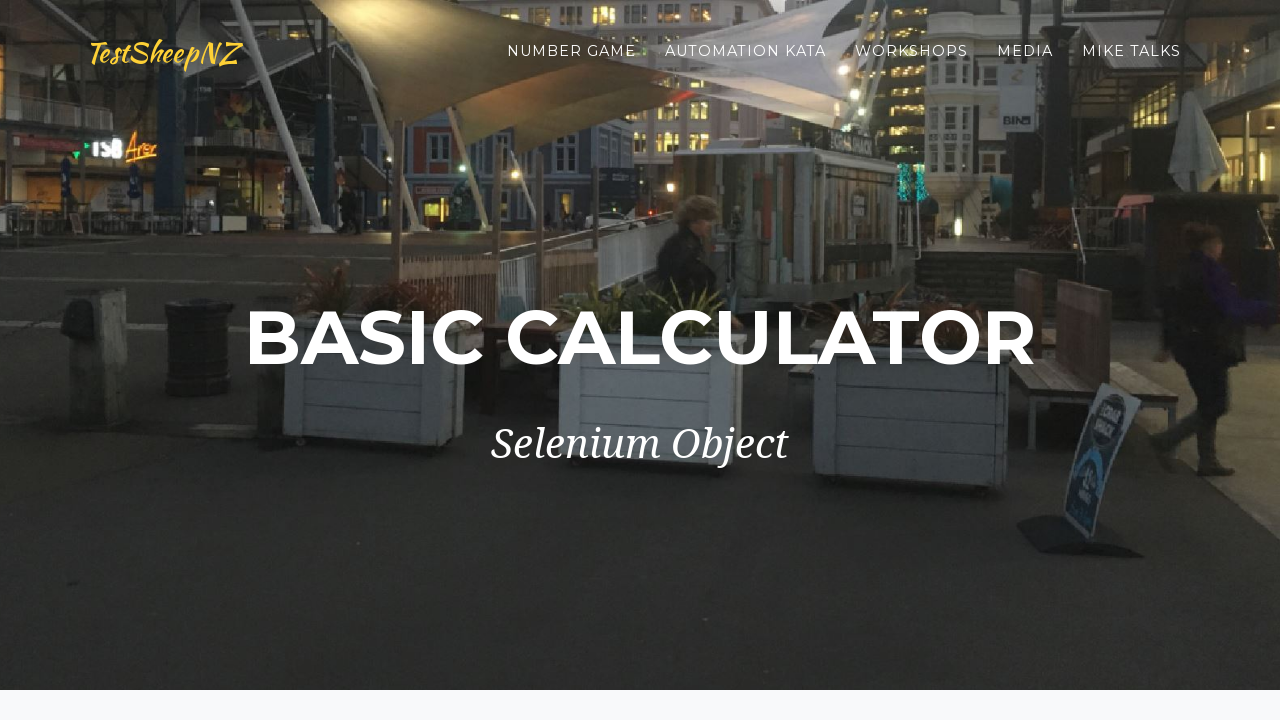

Selected build option '1' on #selectBuild
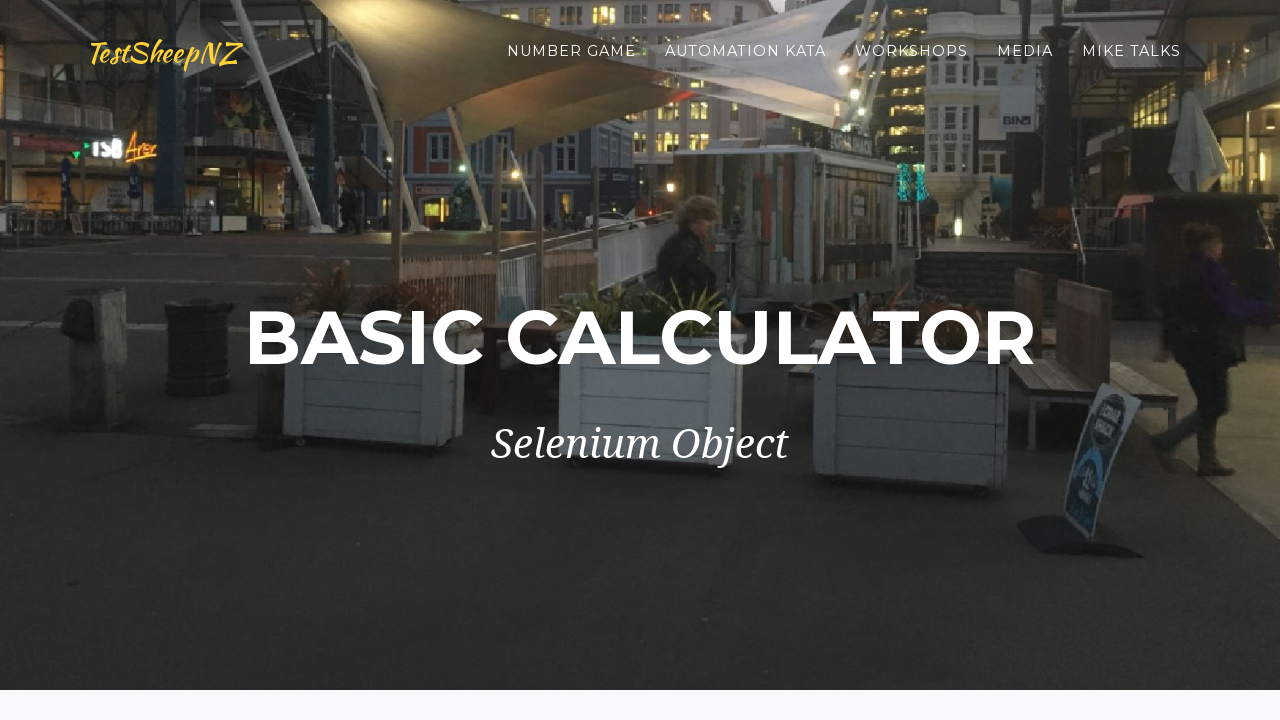

Filled first number field with '10' on #number1Field
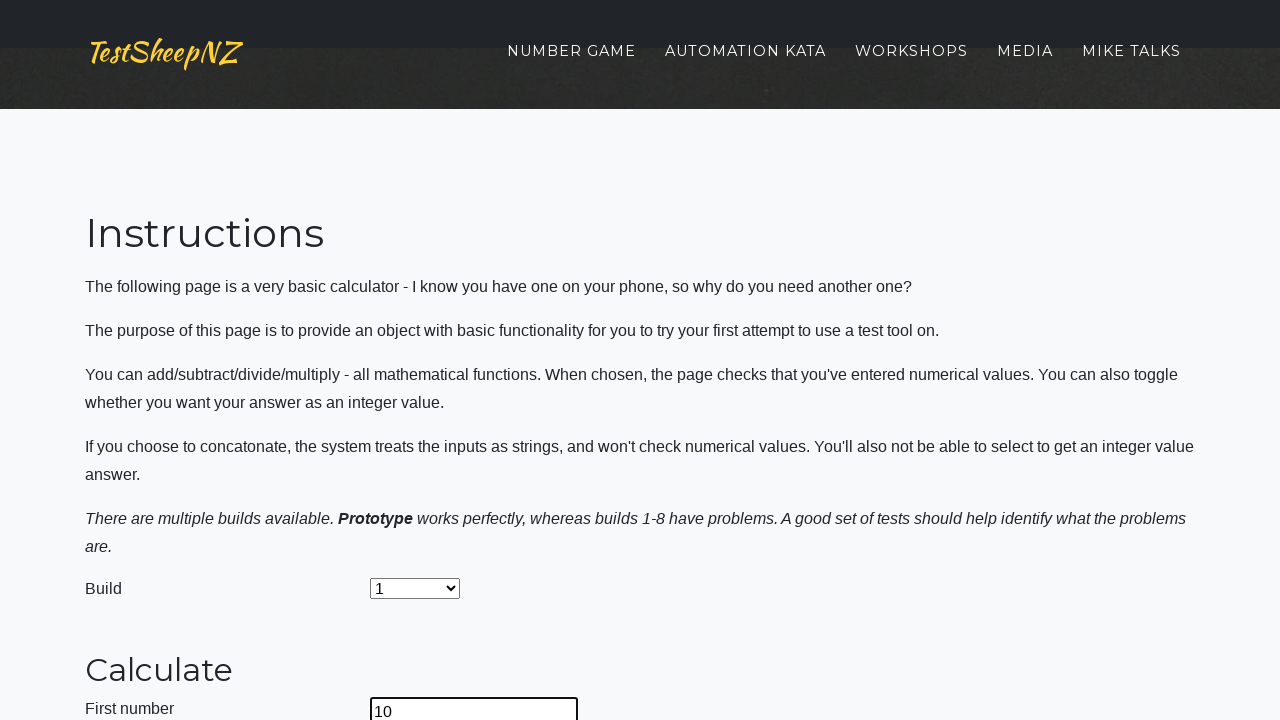

Filled second number field with '5' on #number2Field
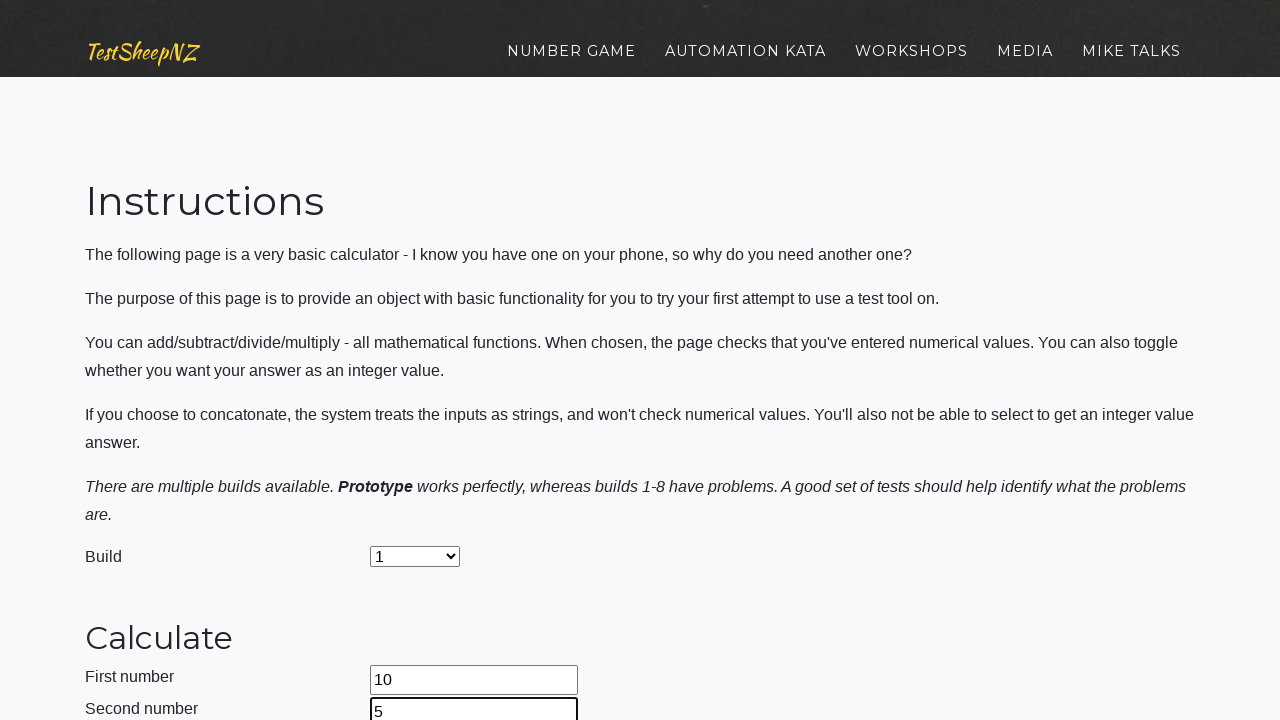

Selected 'Concatenate' operation from dropdown on #selectOperationDropdown
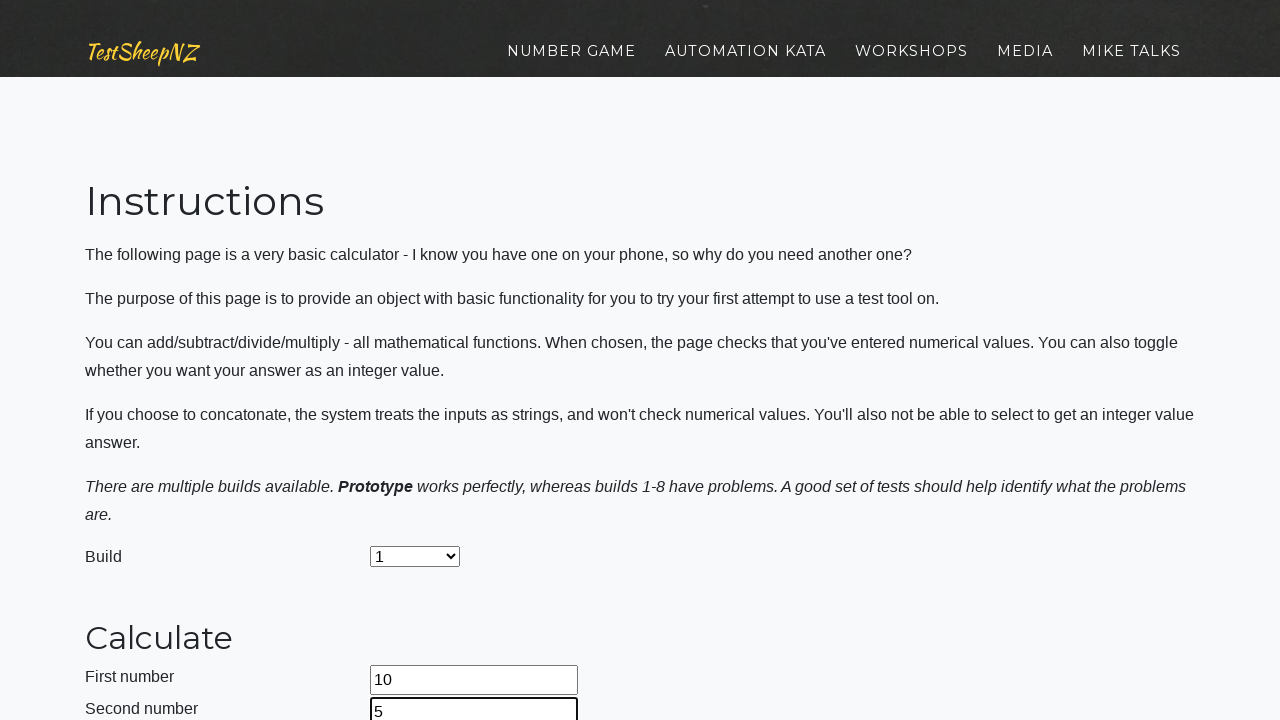

Clicked calculate button at (422, 383) on #calculateButton
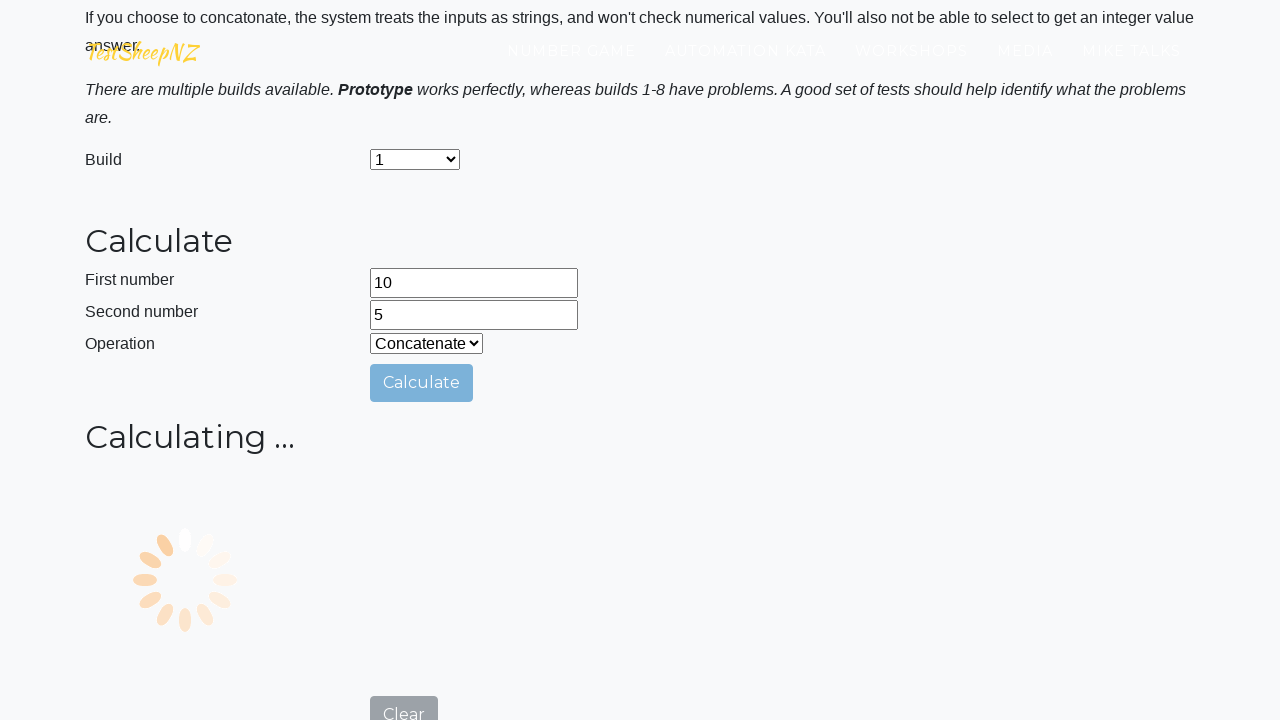

Retrieved initial answer field value: '105'
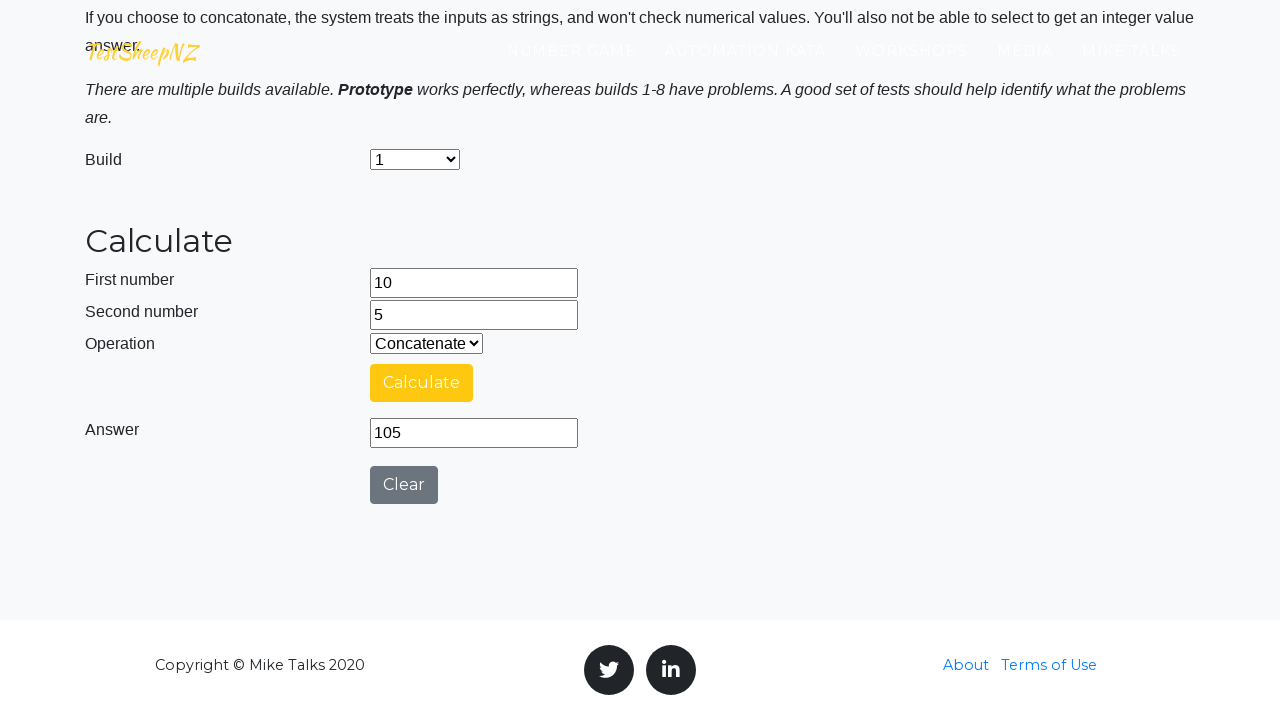

Verified initial result equals '105'
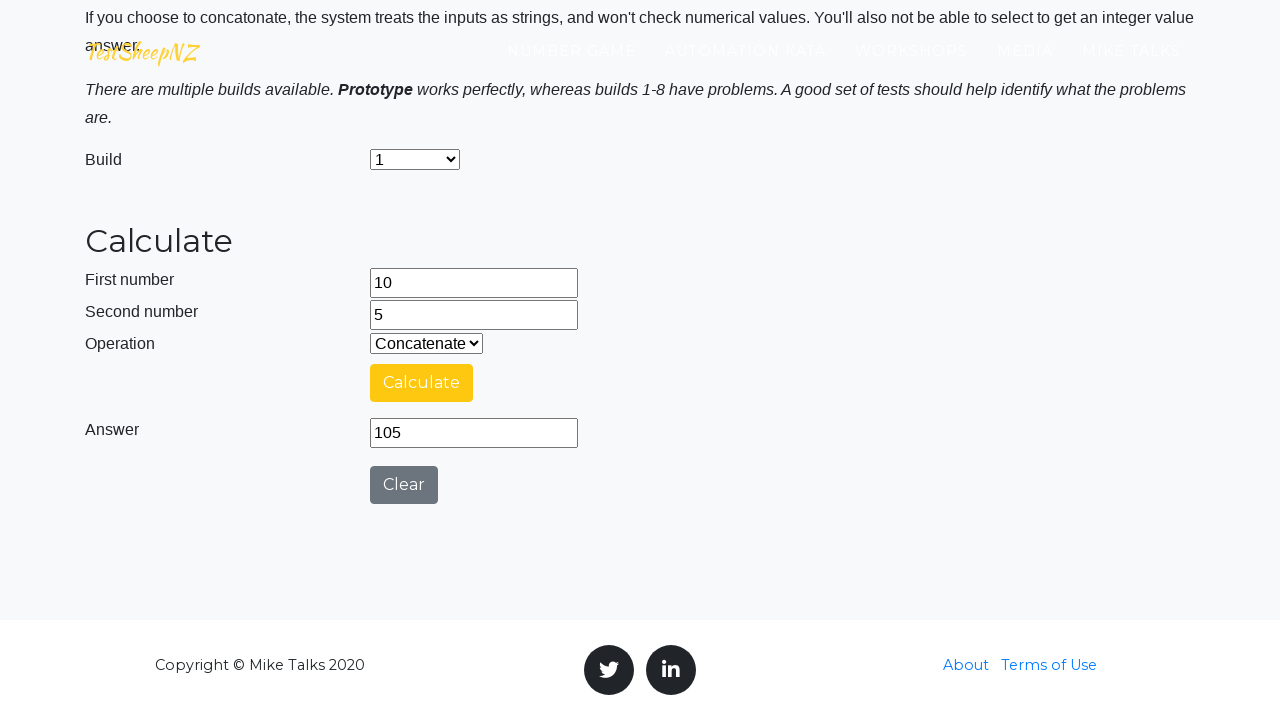

Clicked clear button at (404, 485) on #clearButton
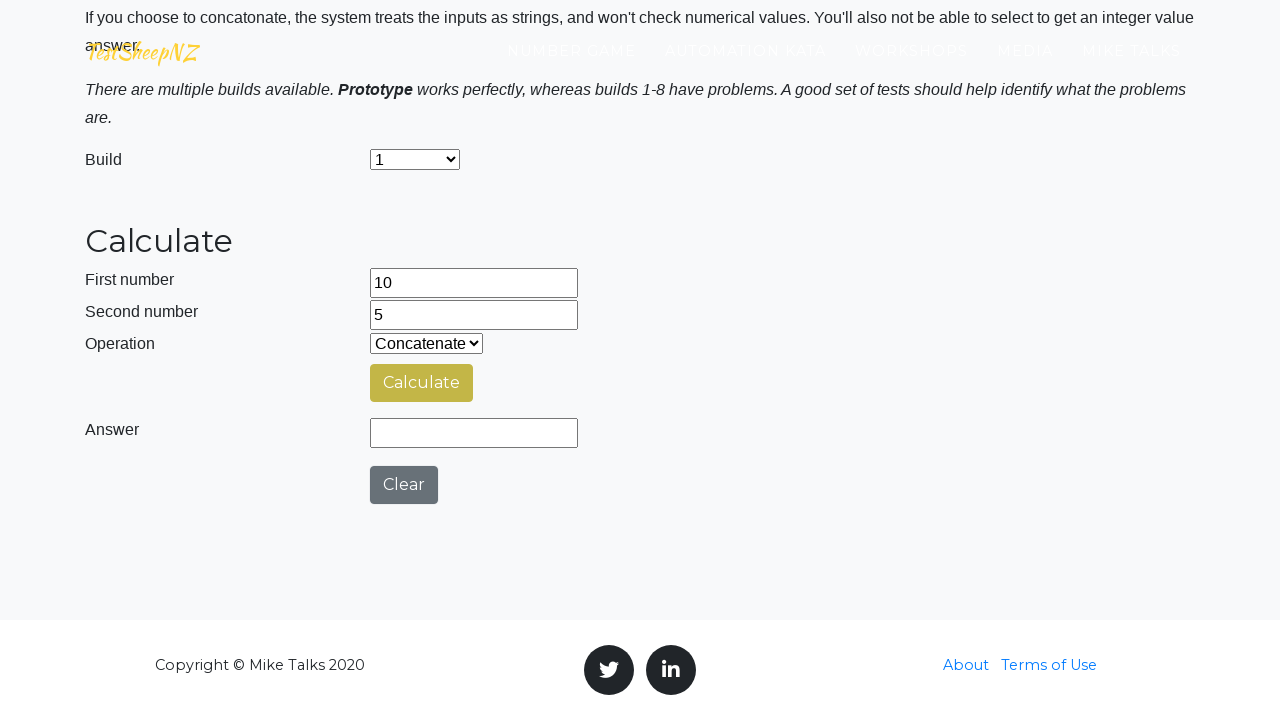

Retrieved answer field value after clear
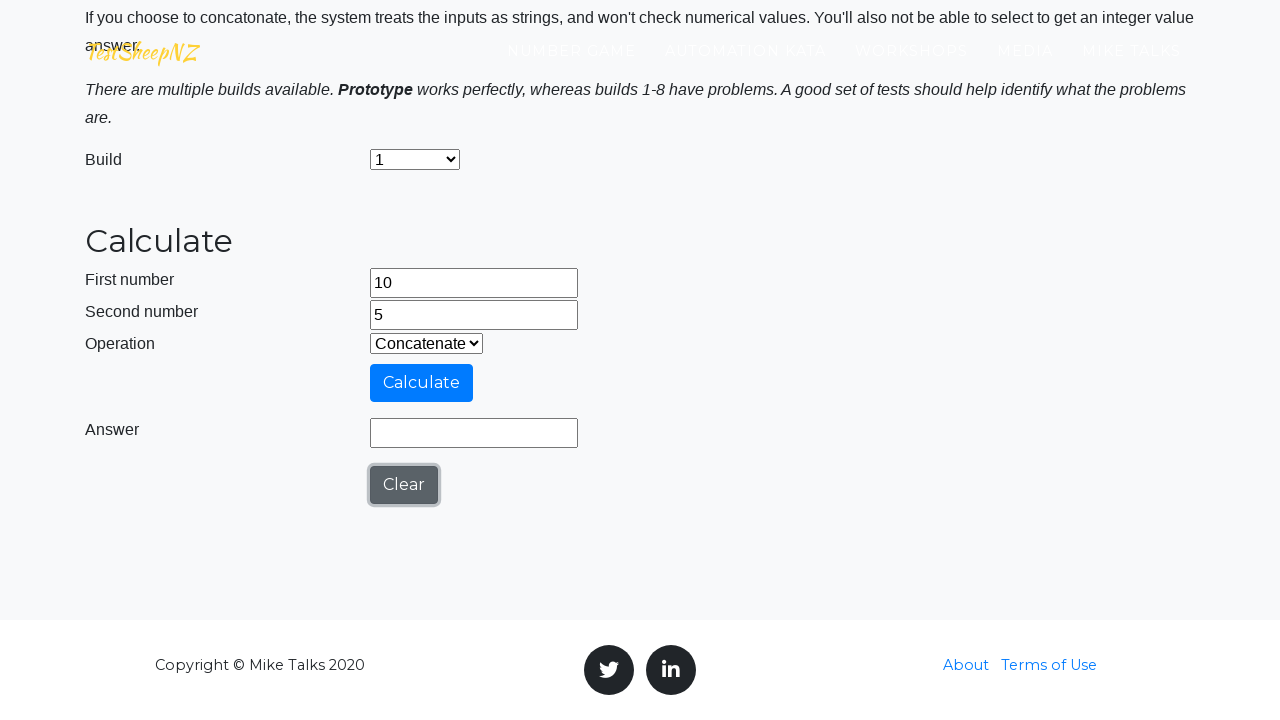

Verified answer field is empty after clear button click
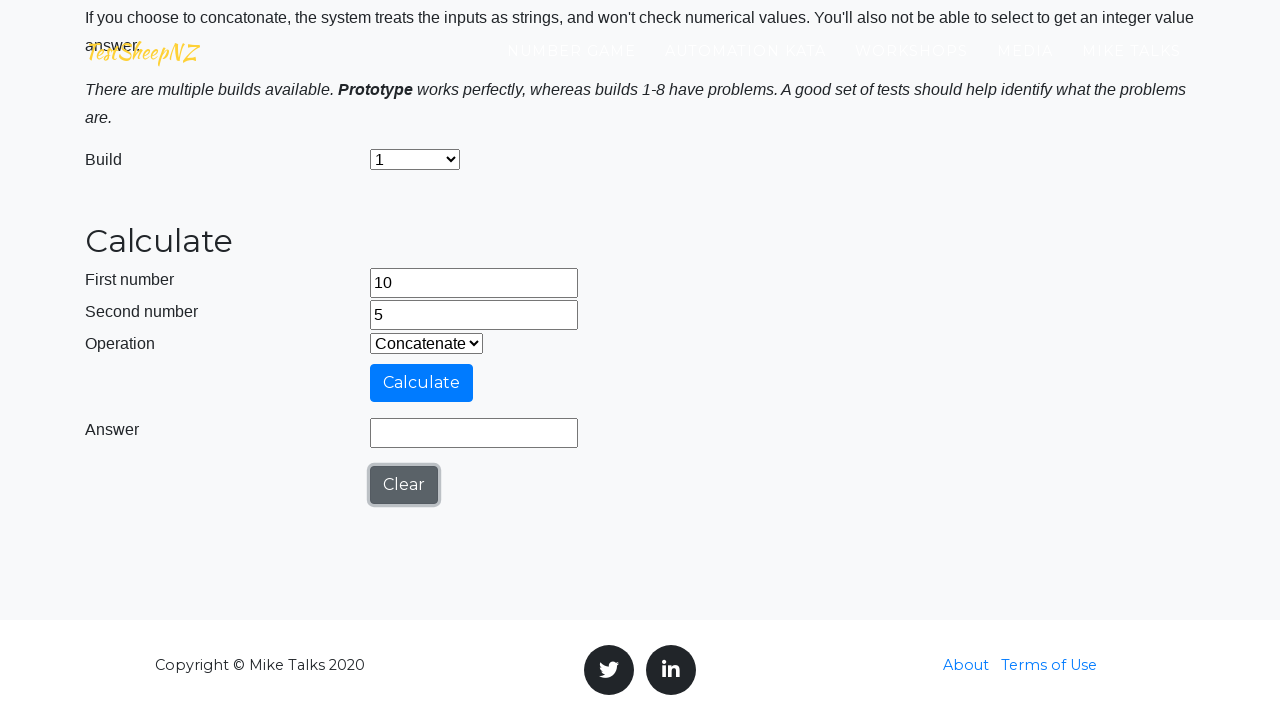

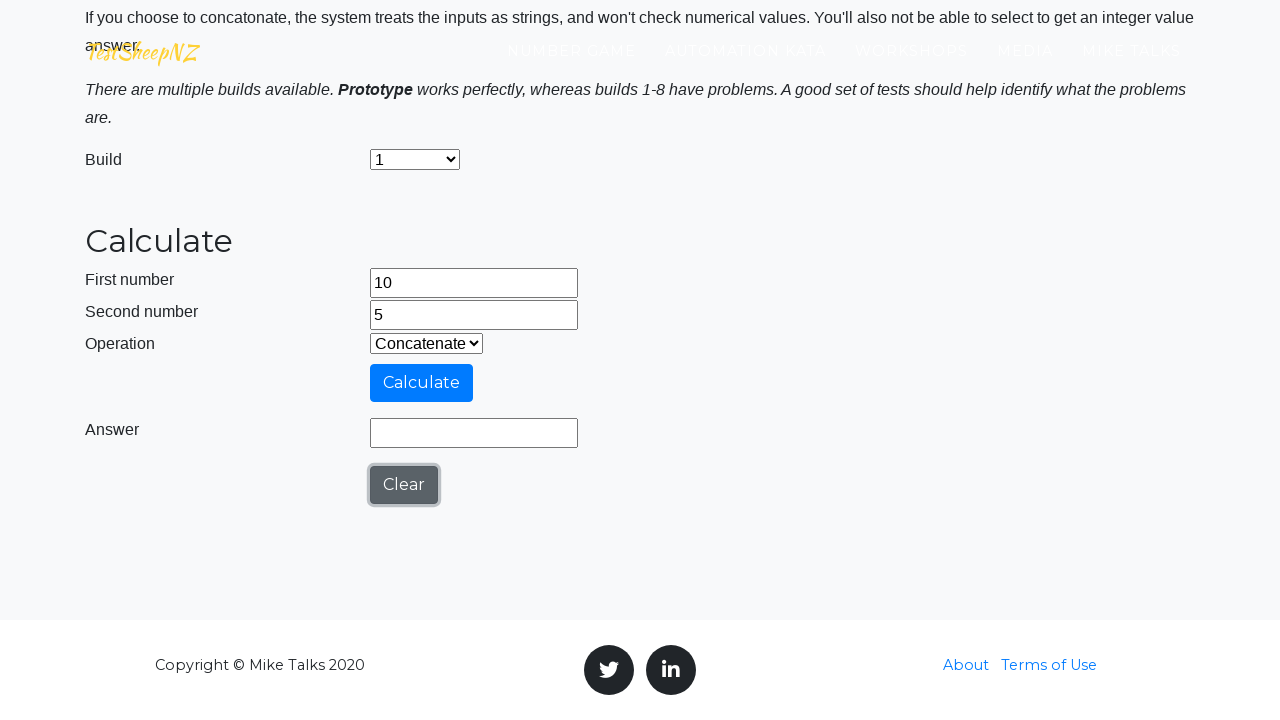